Navigates to Best Buy homepage and maximizes the browser window

Starting URL: https://www.bestbuy.com/

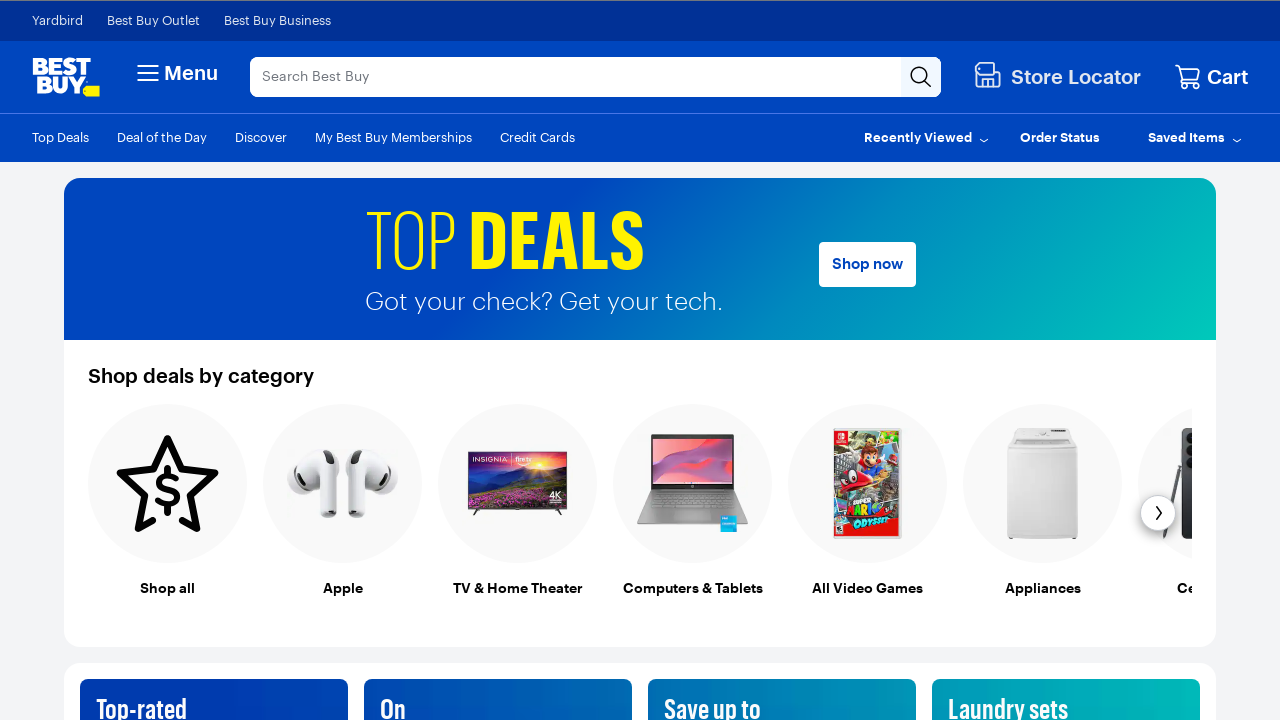

Navigated to Best Buy homepage
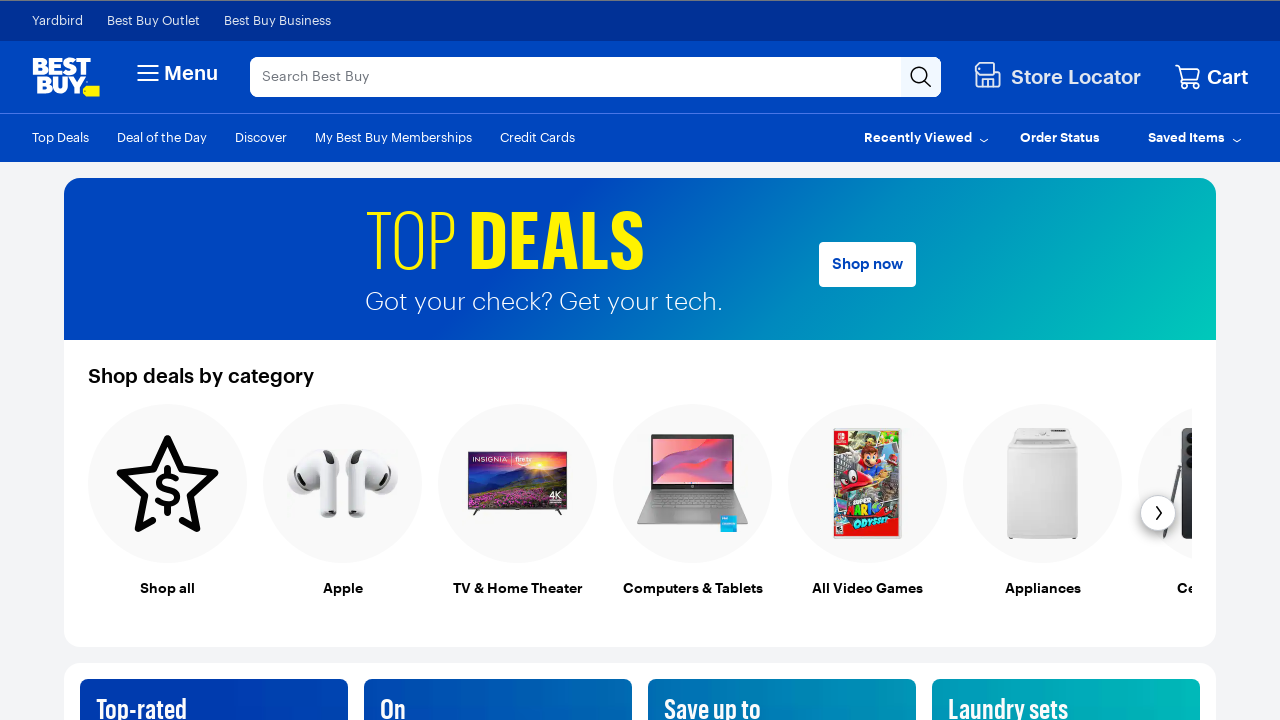

Maximized browser window
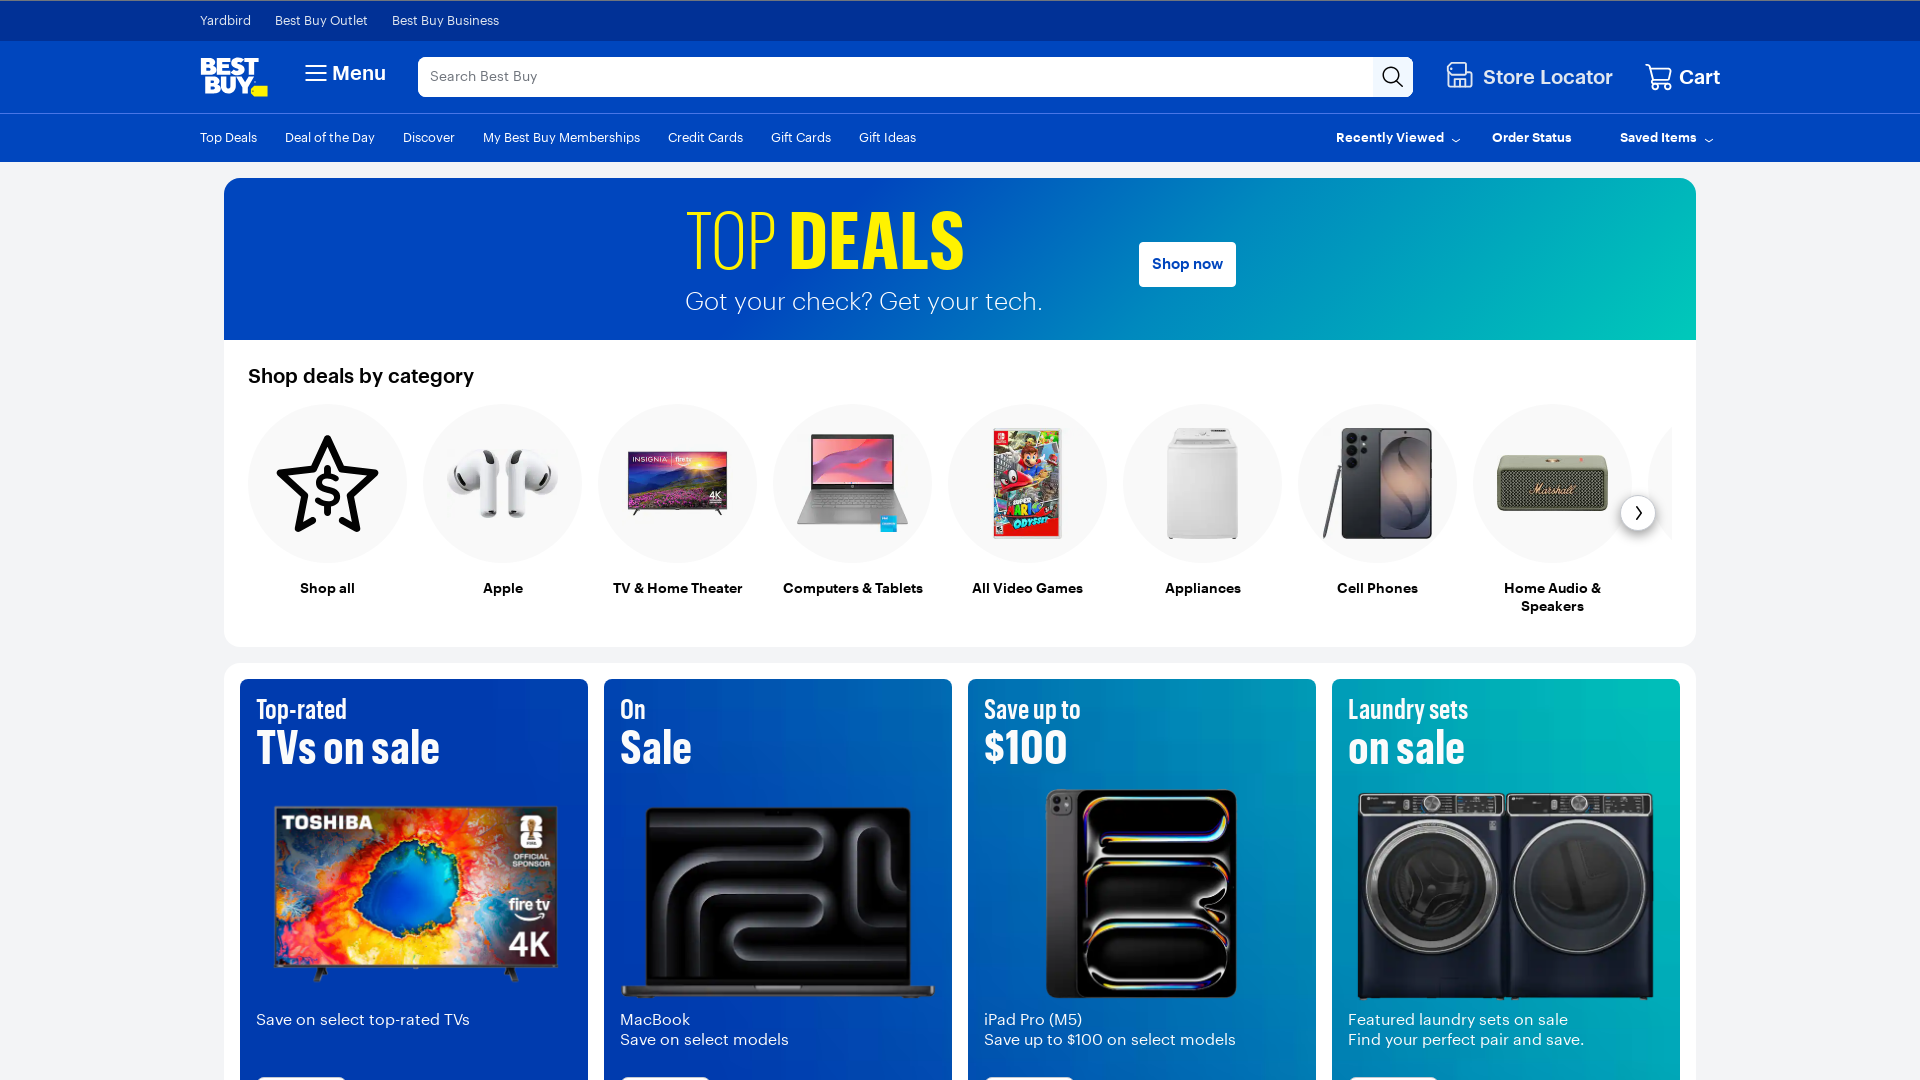

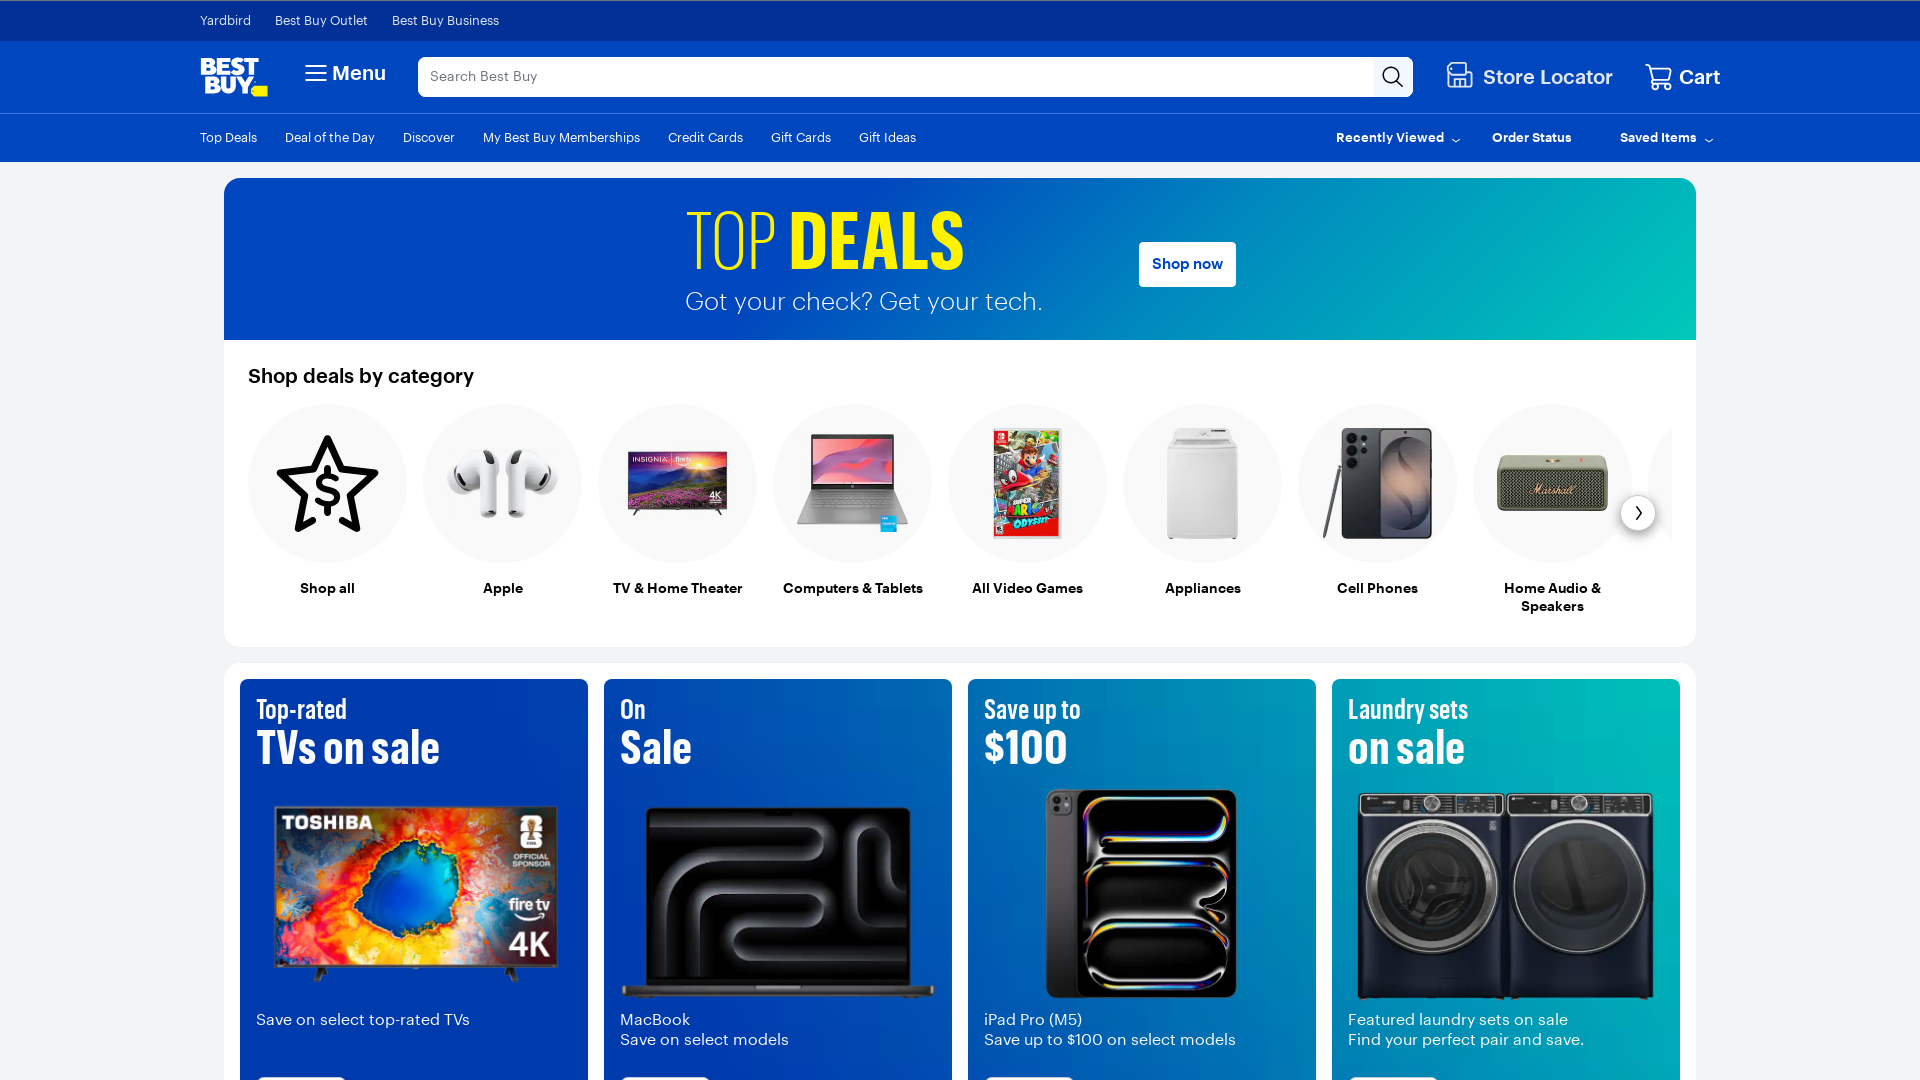